Navigates to MoneyControl website, hovers over the Markets menu, and clicks on the F&O (Futures & Options) link

Starting URL: https://www.moneycontrol.com/

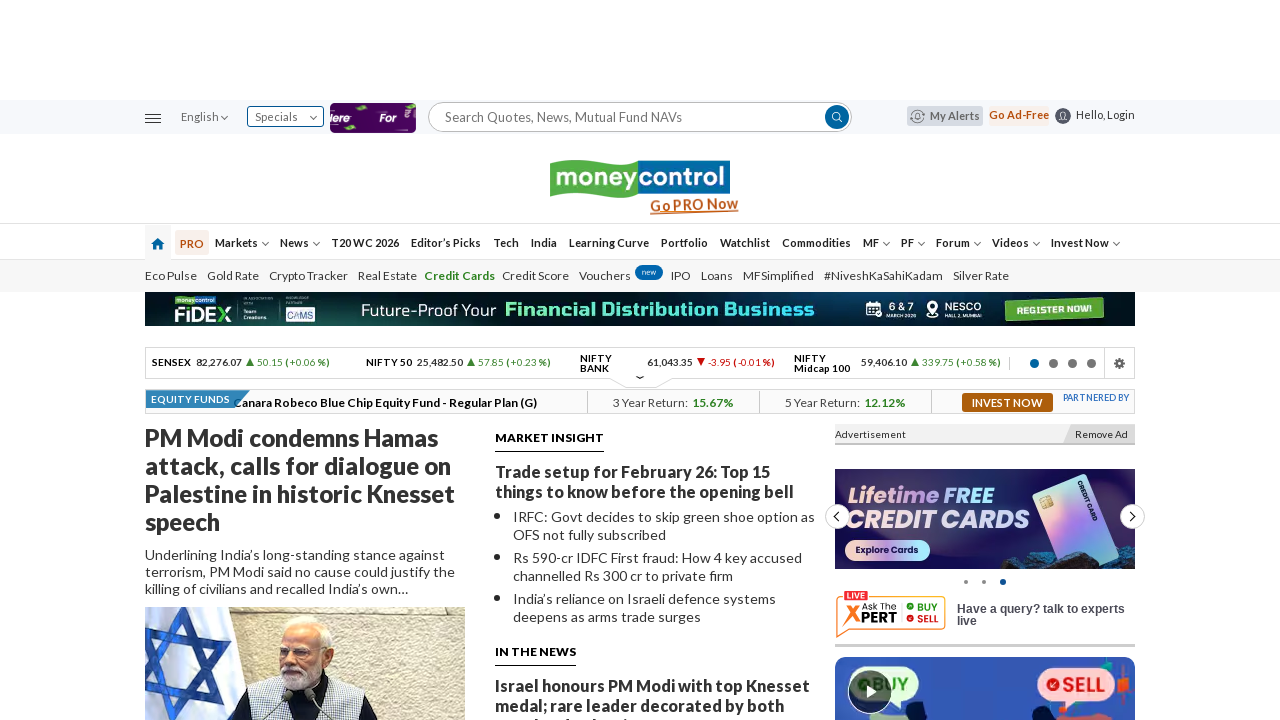

Navigated to MoneyControl website
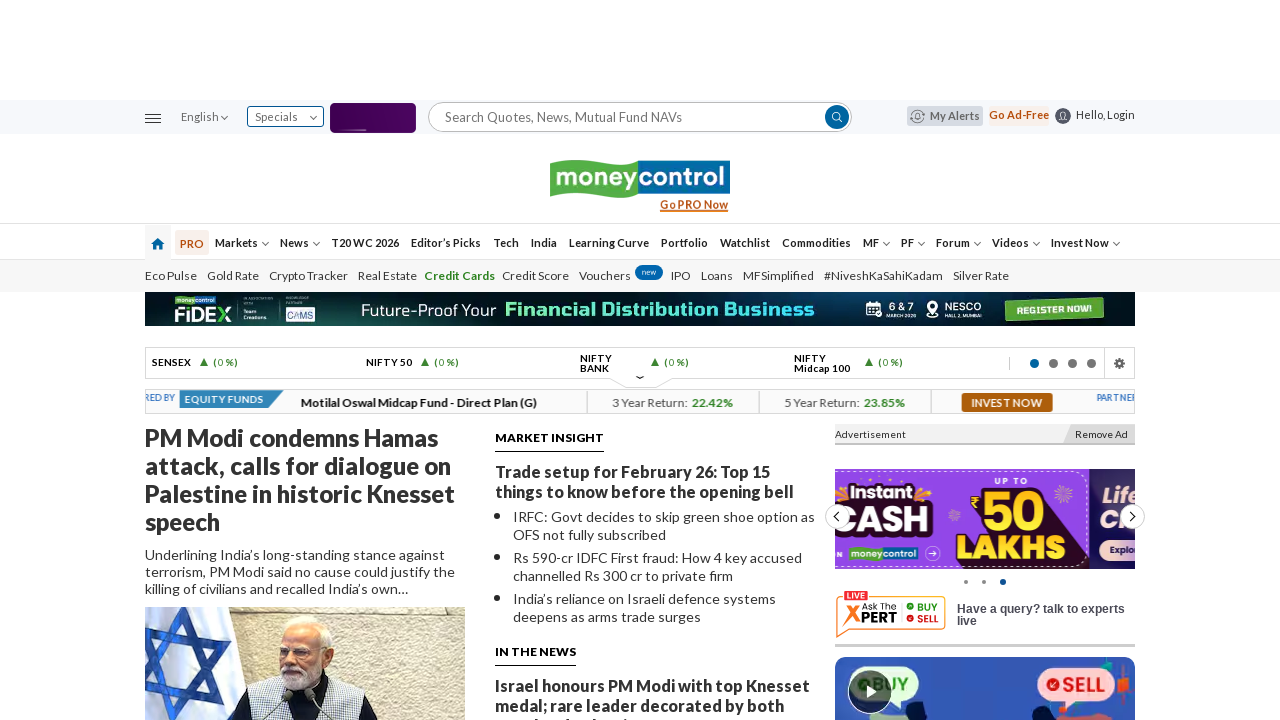

Hovered over Markets menu at (241, 242) on (//a[@title='Markets'])[1]
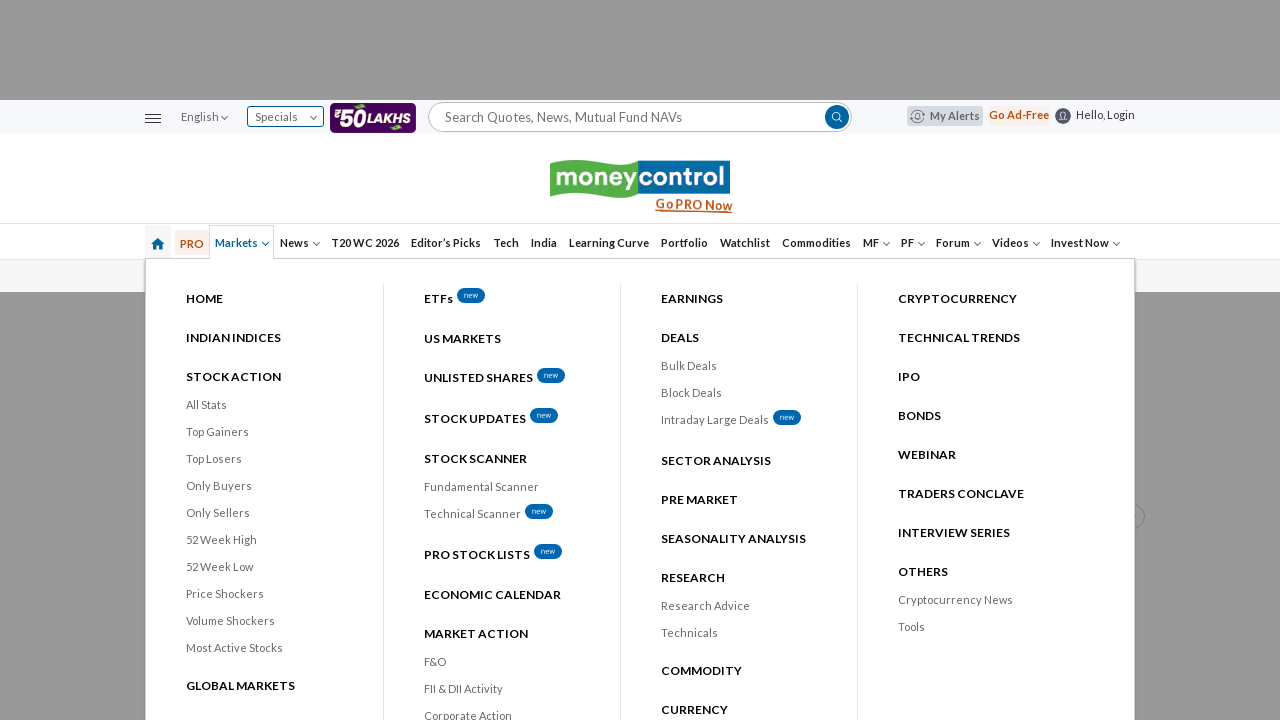

Clicked on F&O (Futures & Options) link at (522, 662) on (//a[@title='F&O'])[1]
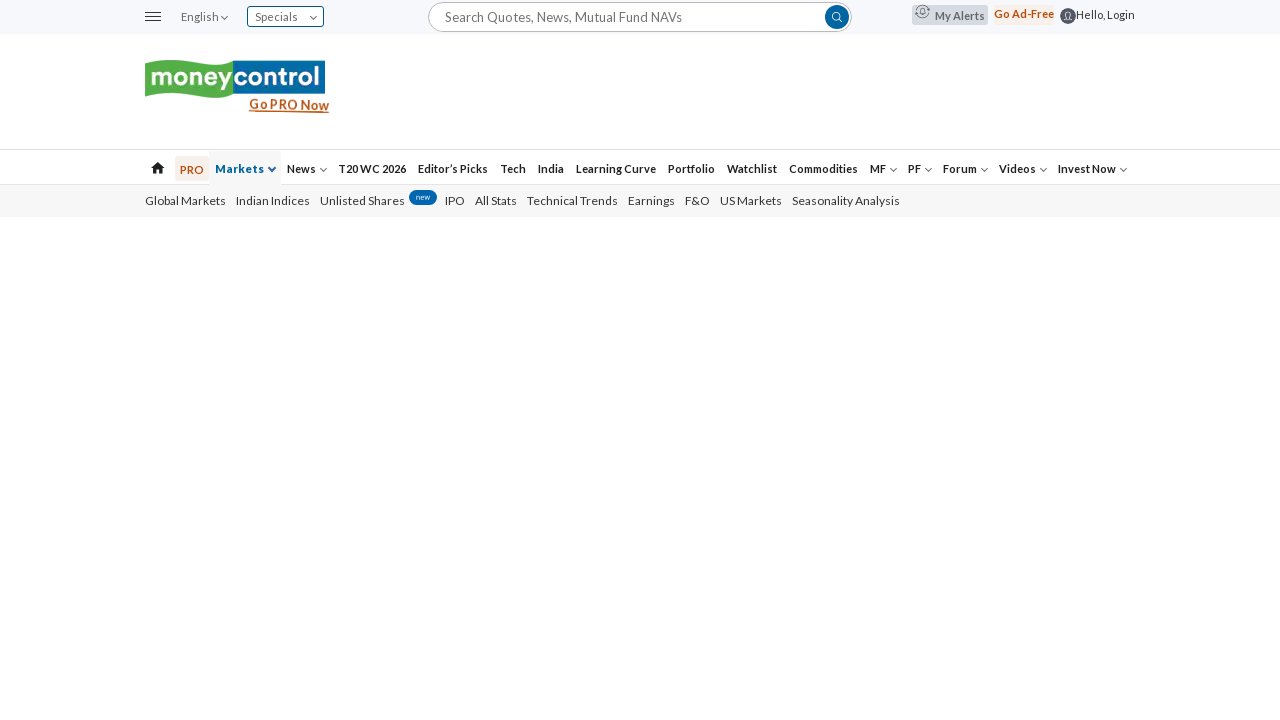

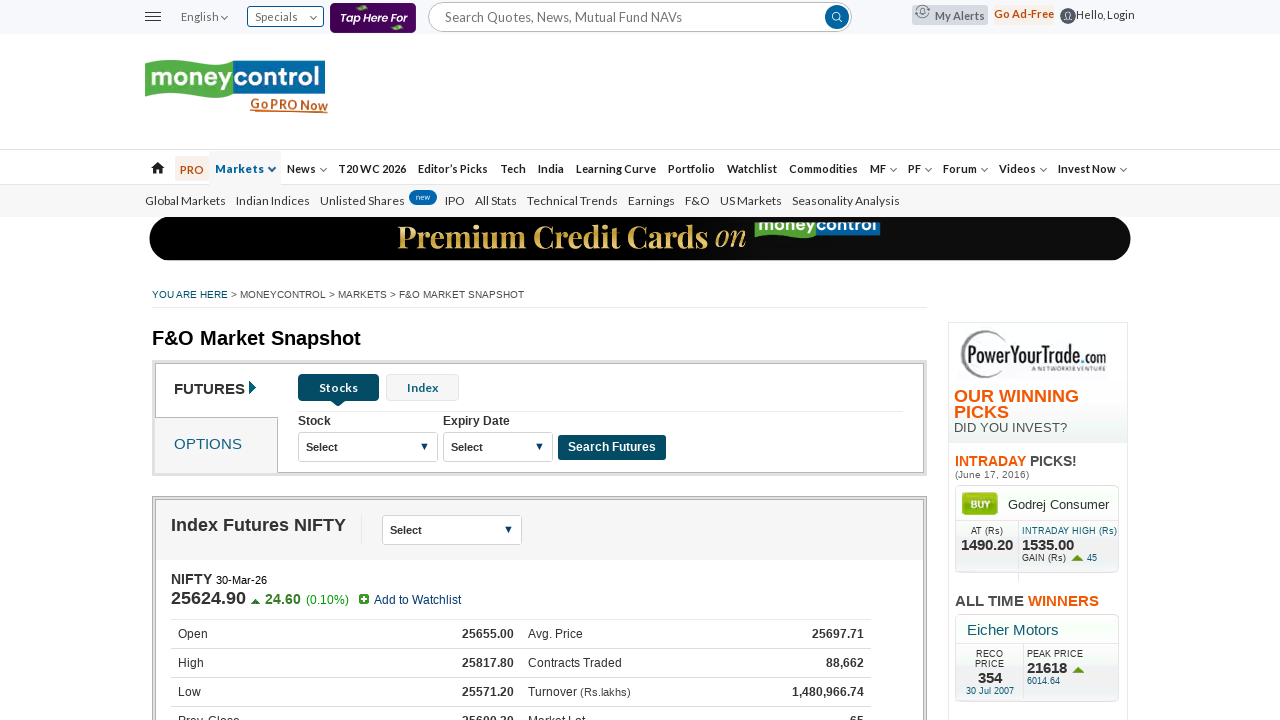